Tests nested iframe functionality by navigating to the iframe demo page, switching through multiple iframe layers, and entering text in an input field within the inner iframe

Starting URL: https://demo.automationtesting.in/Frames.html

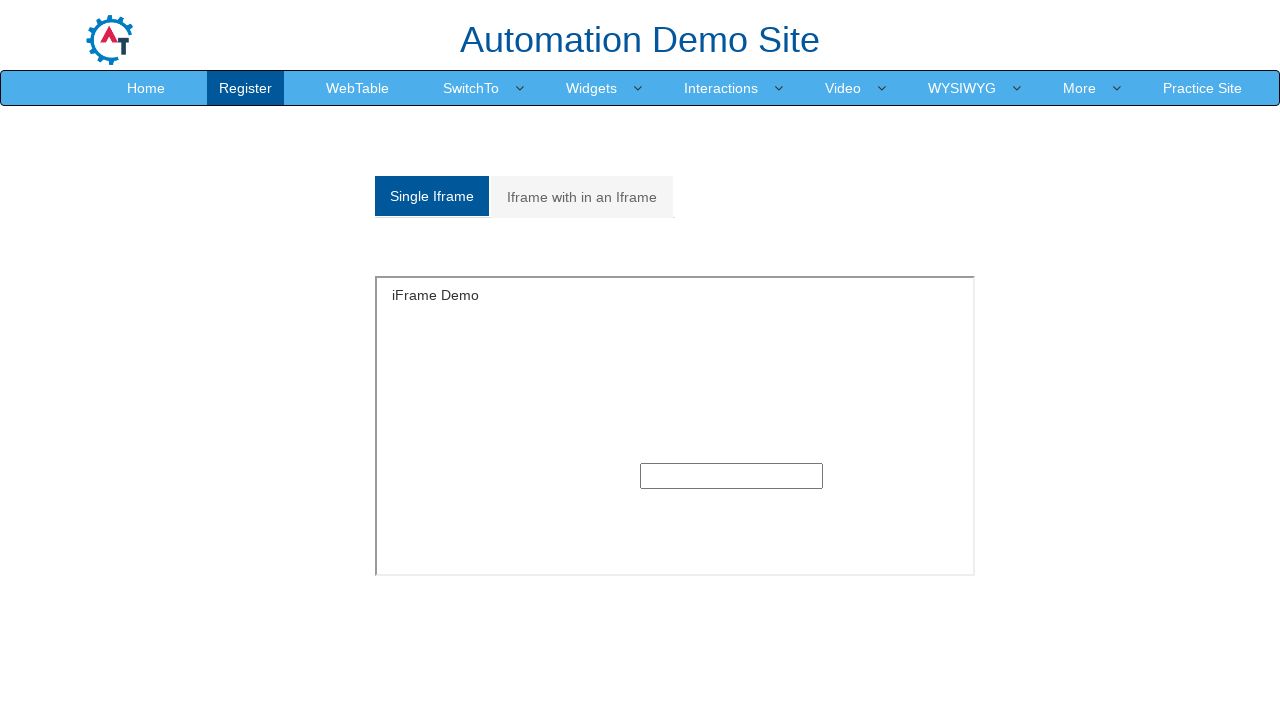

Clicked on the 'Iframe with in an Iframe' tab at (582, 197) on xpath=/html/body/section/div[1]/div/div/div/div[1]/div/ul/li[2]/a
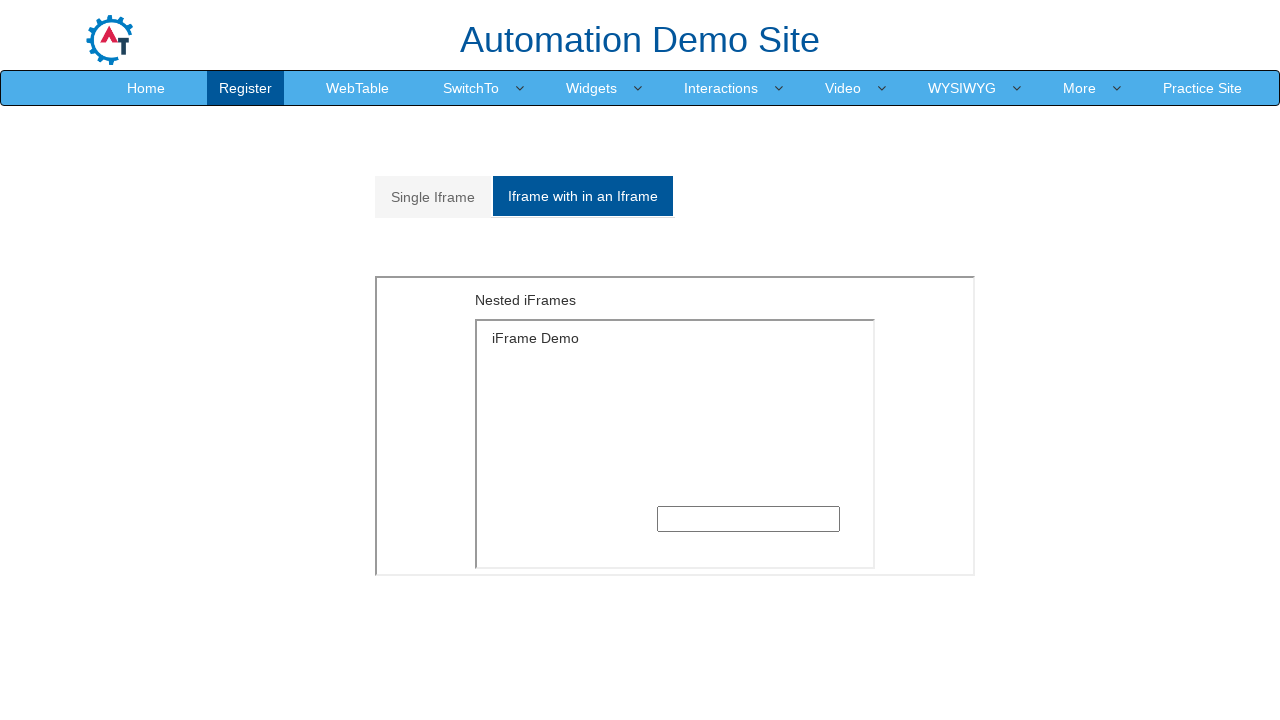

Located and switched to outer iframe
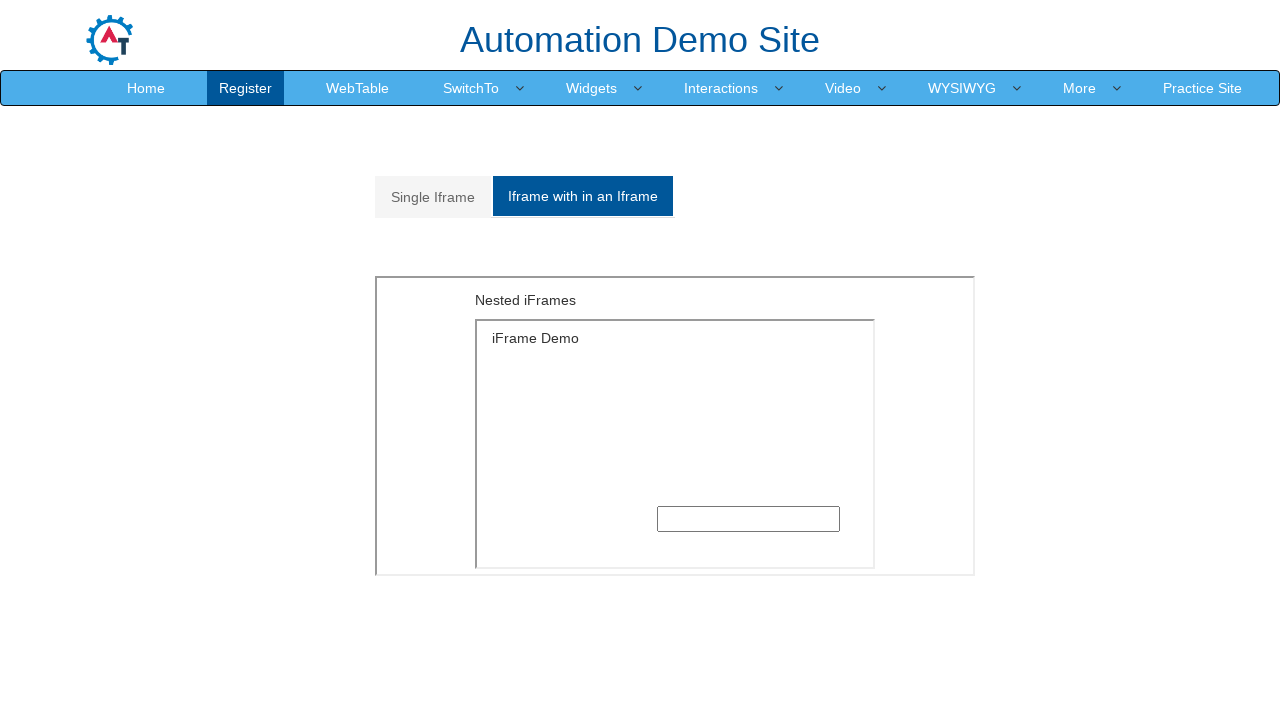

Located and switched to inner iframe within outer iframe
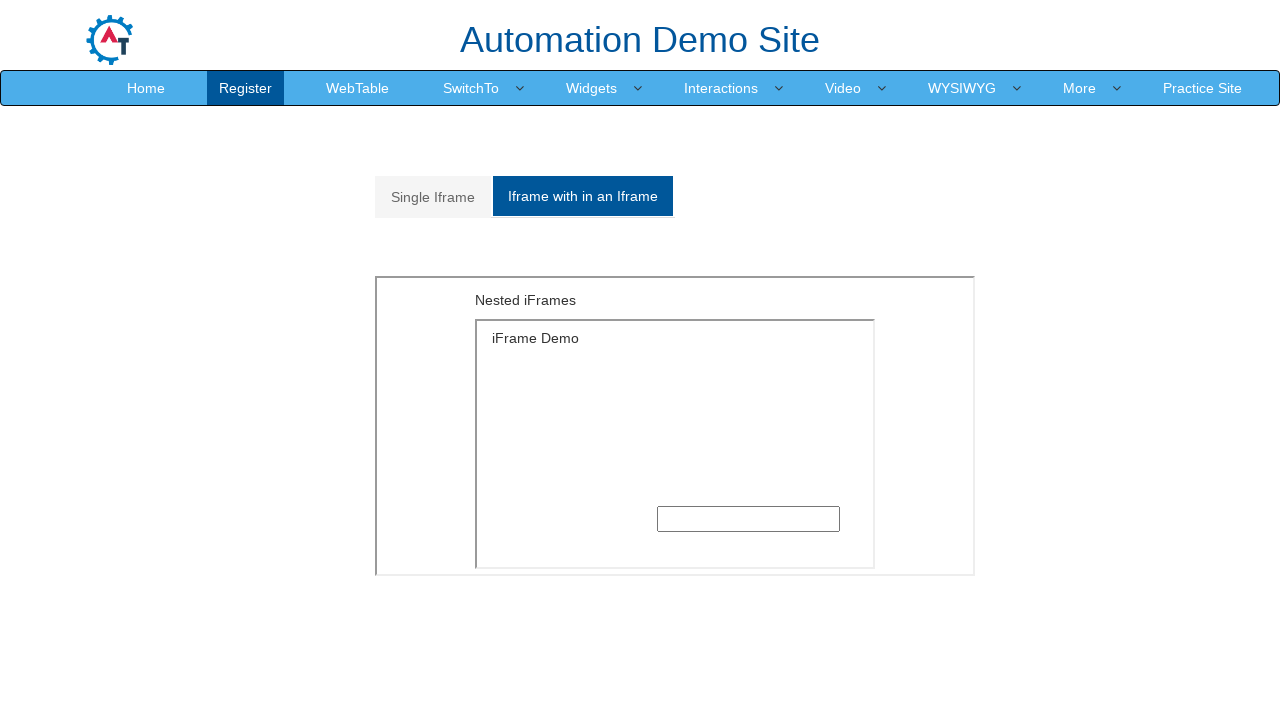

Entered text 'Welcome Monster' in the input field within inner iframe on xpath=//*[@id='Multiple']/iframe >> internal:control=enter-frame >> xpath=/html/
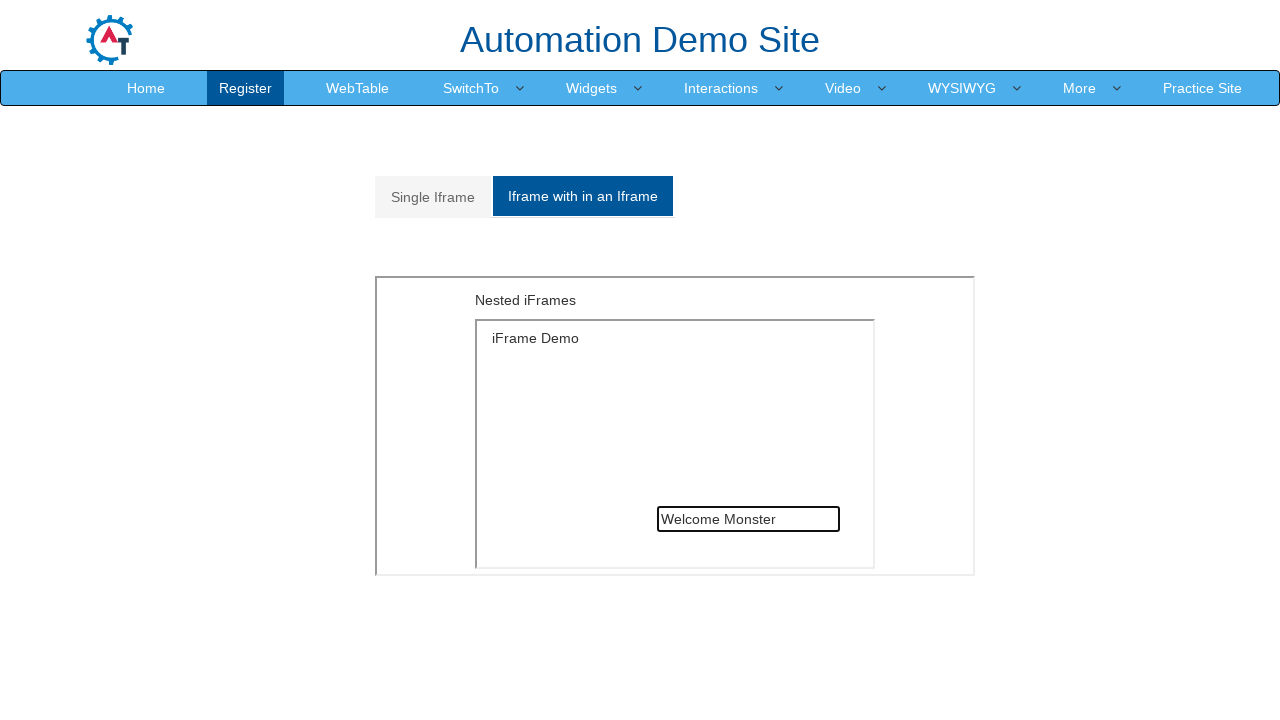

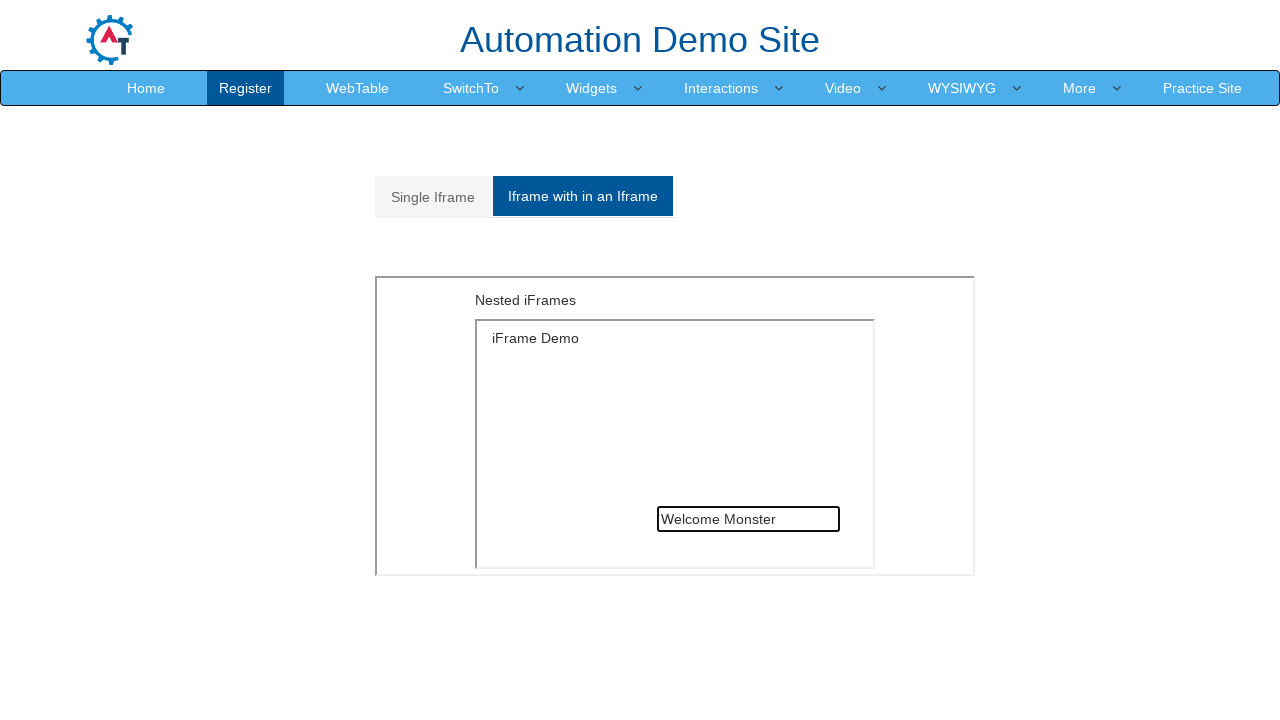